Tests drag and drop functionality by dragging a draggable element and dropping it onto a droppable target area on the jQuery UI demo page.

Starting URL: https://jqueryui.com/resources/demos/droppable/default.html

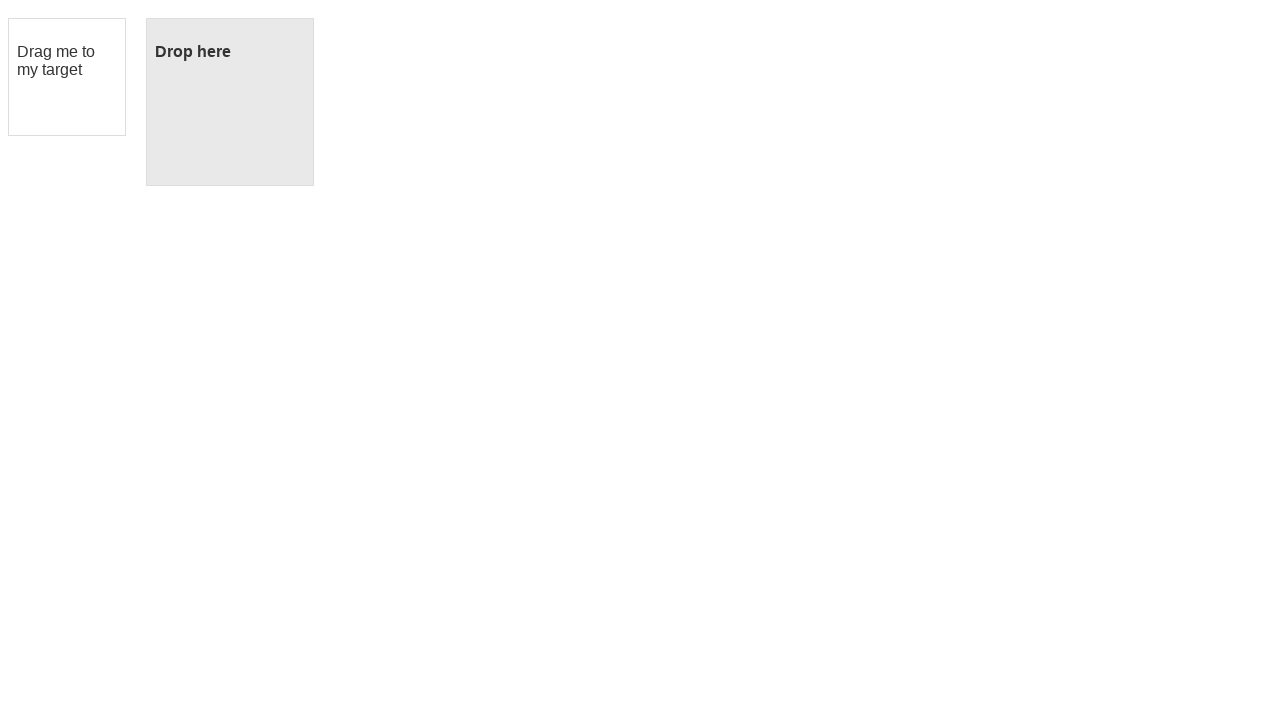

Navigated to jQuery UI droppable demo page
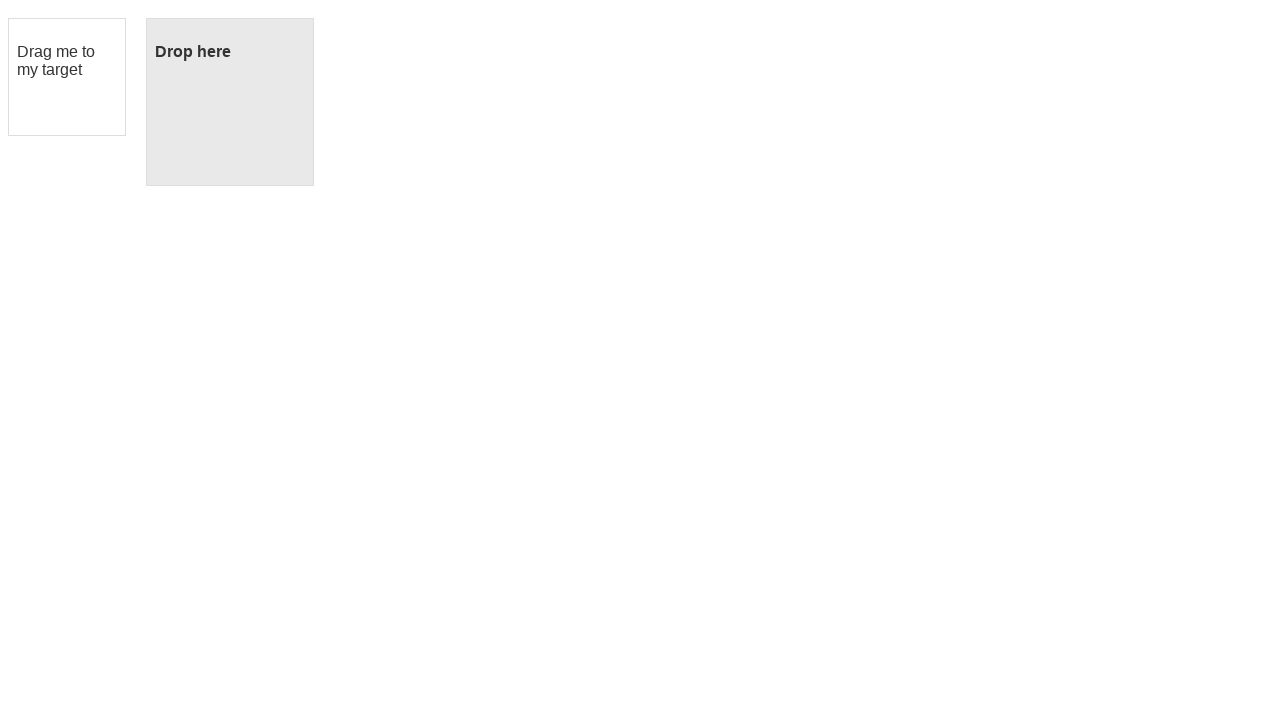

Located draggable element with id 'draggable'
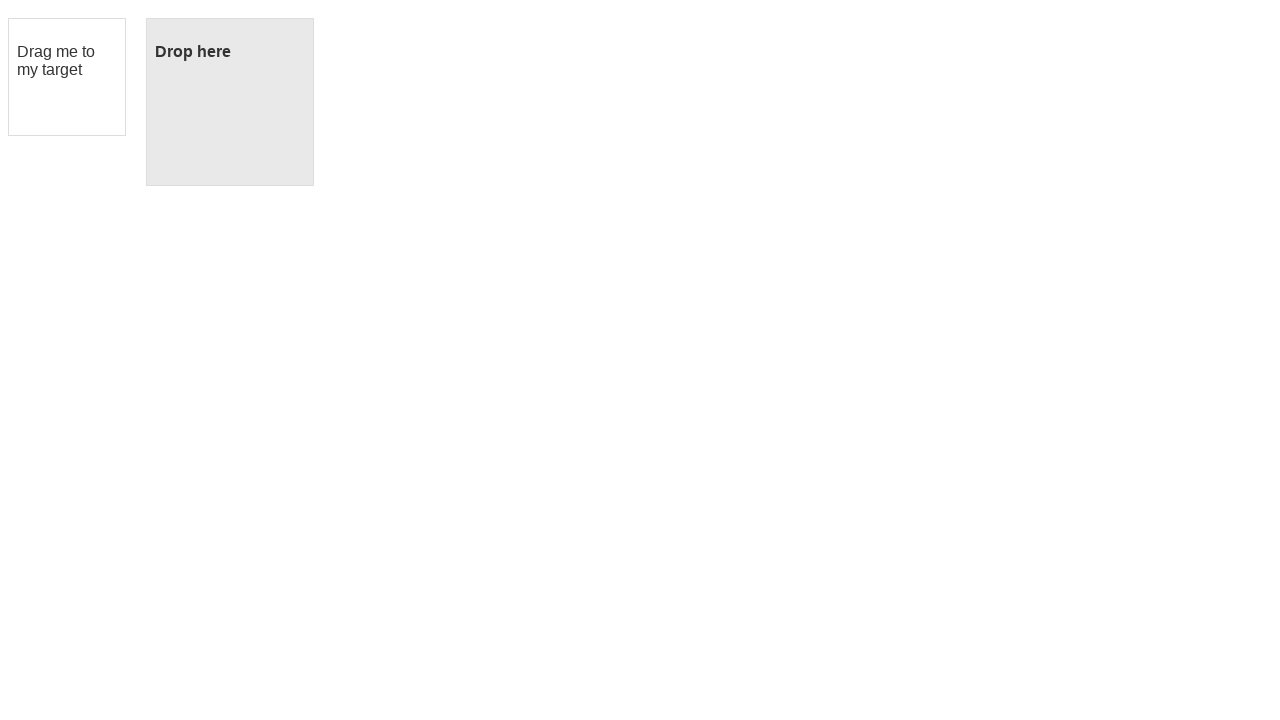

Located droppable target element with id 'droppable'
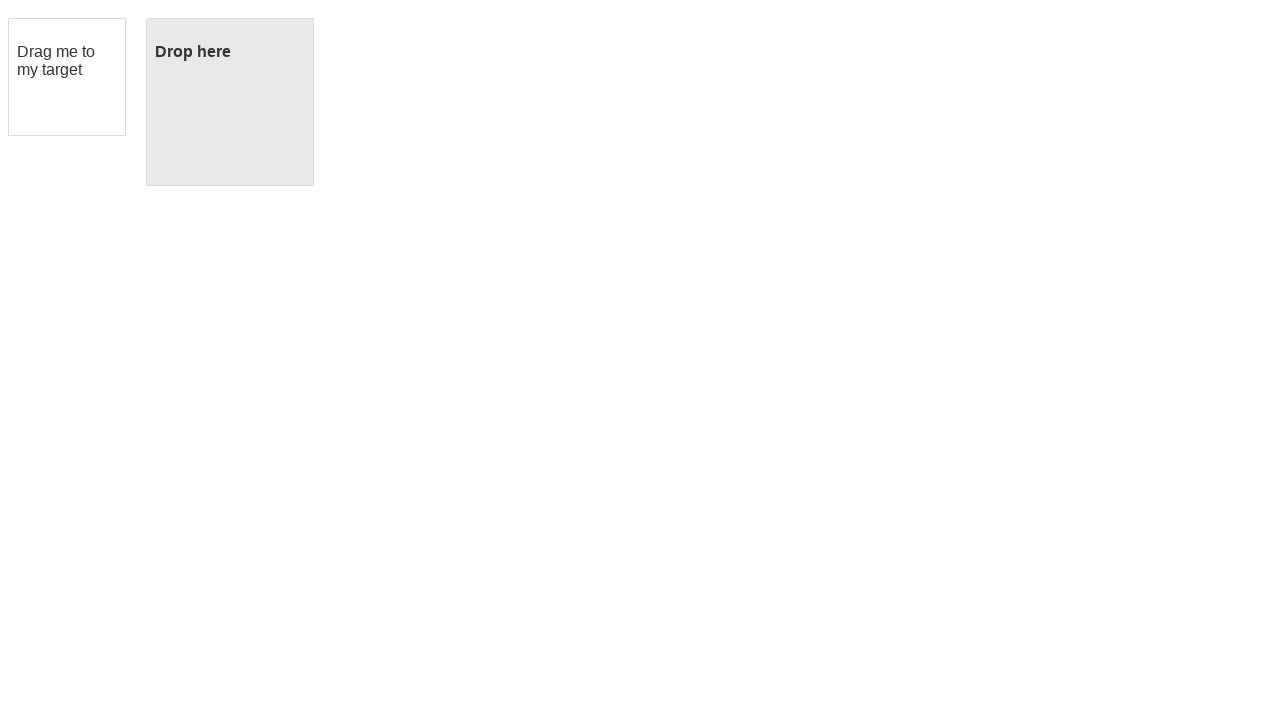

Dragged draggable element onto droppable target at (230, 102)
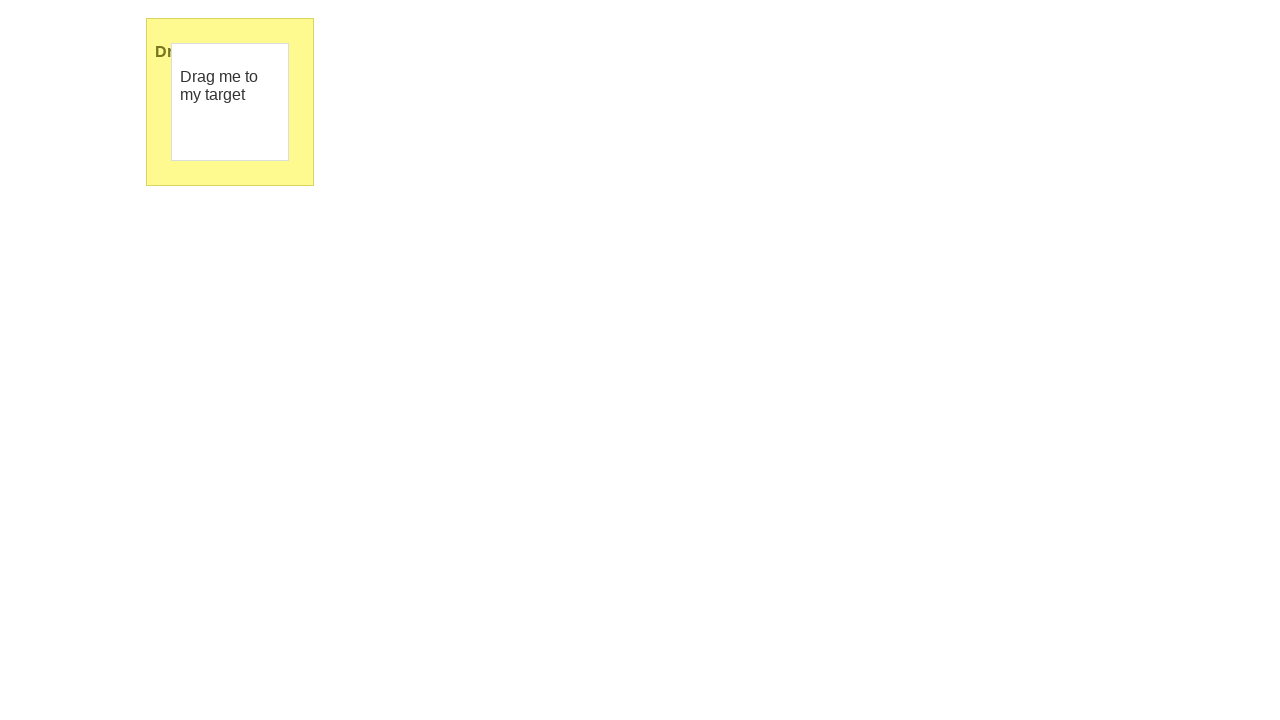

Verified drop was successful - droppable element now shows 'Dropped!' text
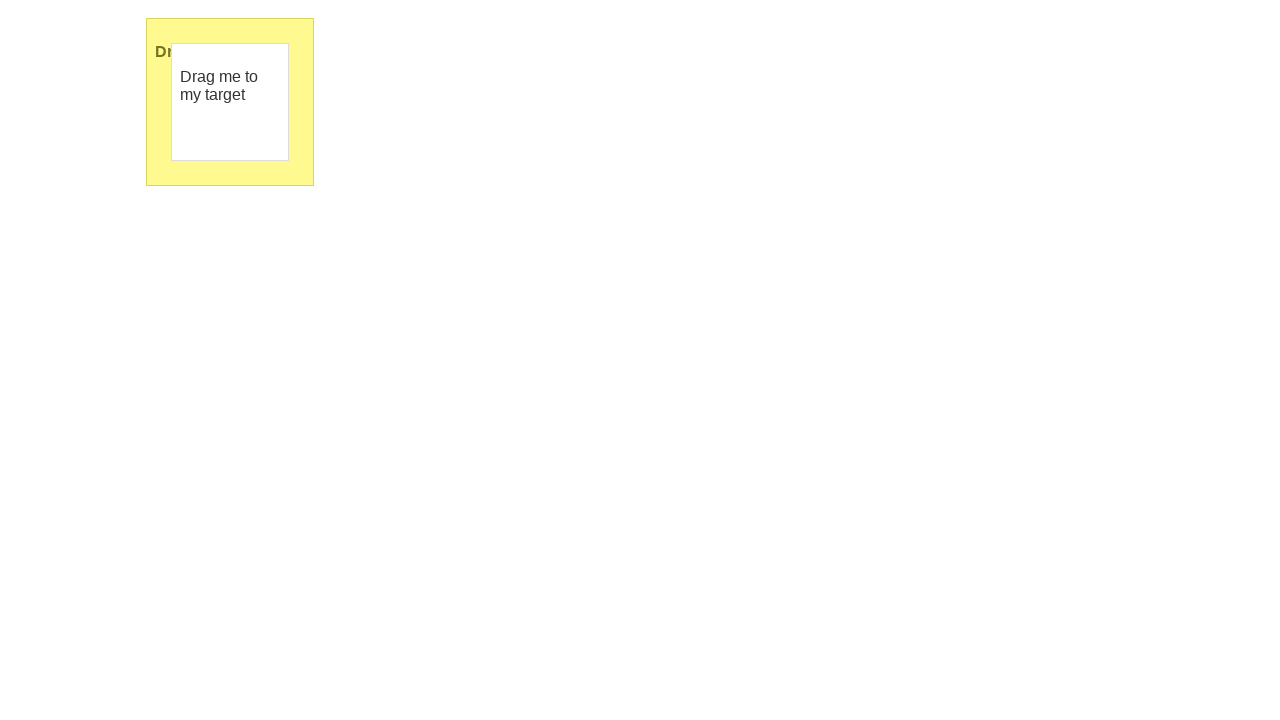

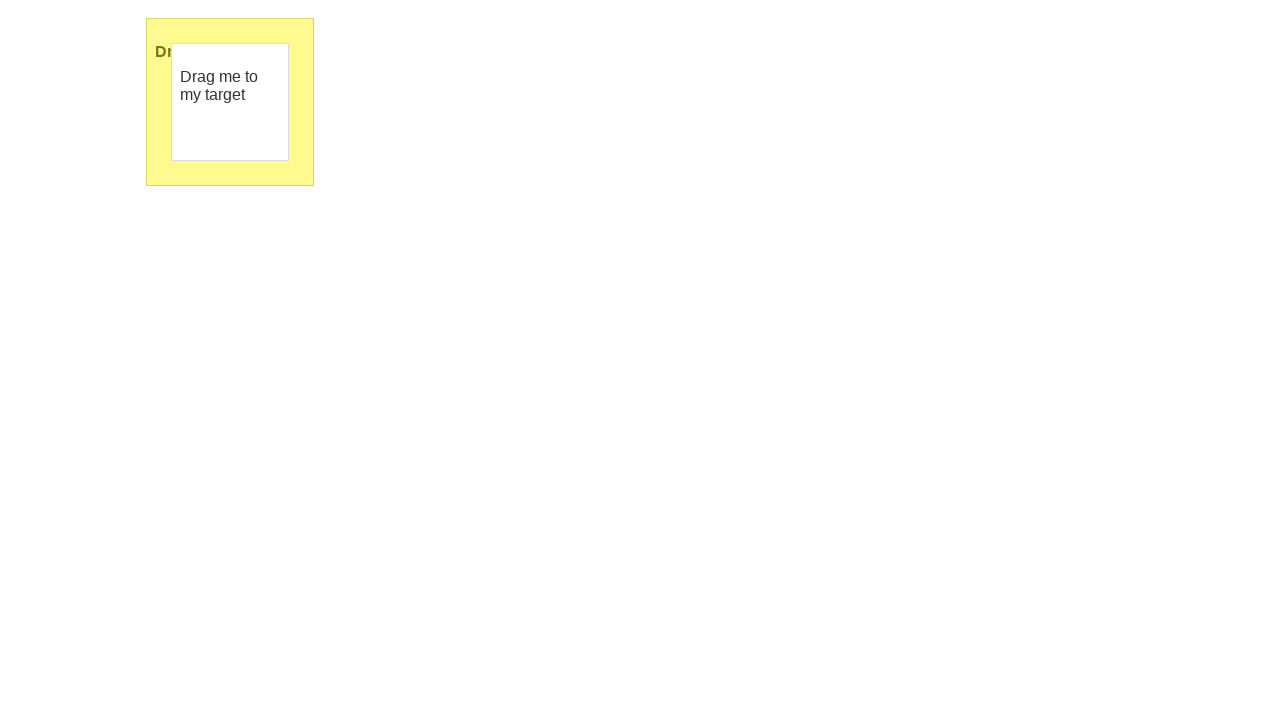